Tests checkbox functionality by clicking Senior Citizen discount checkbox and verifying its state

Starting URL: https://rahulshettyacademy.com/dropdownsPractise/

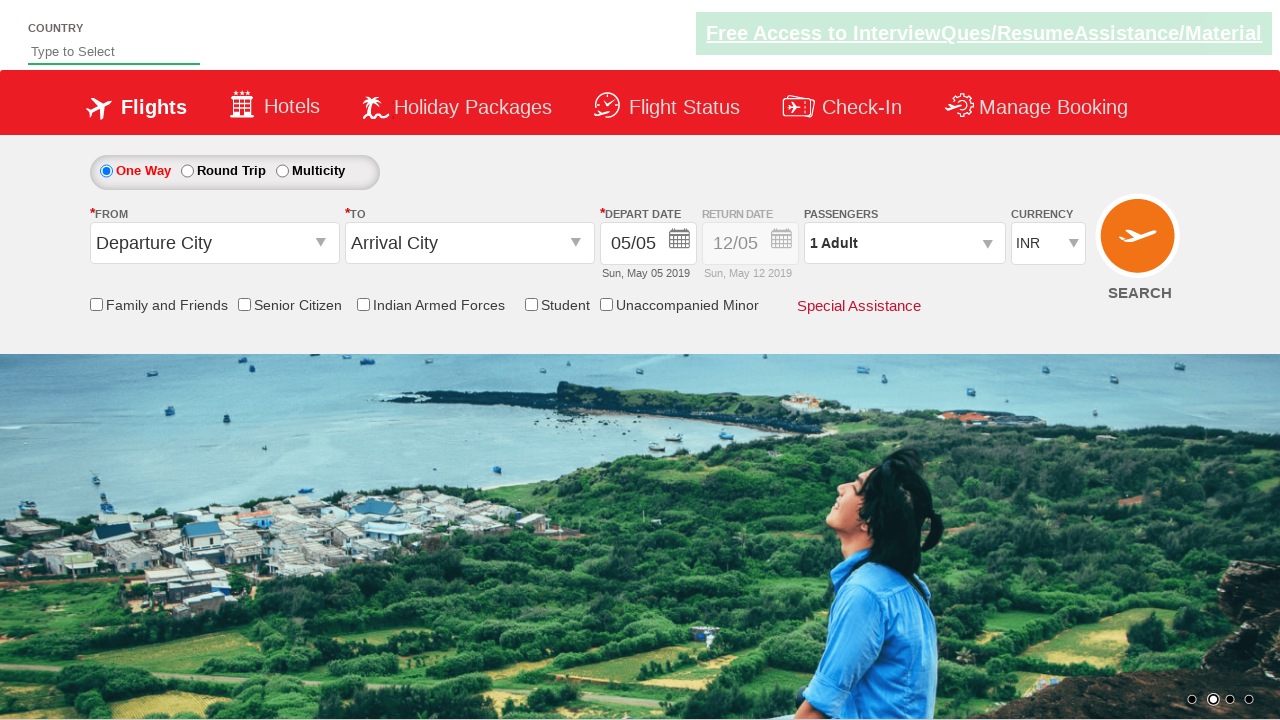

Clicked Senior Citizen discount checkbox at (244, 304) on #ctl00_mainContent_chk_SeniorCitizenDiscount
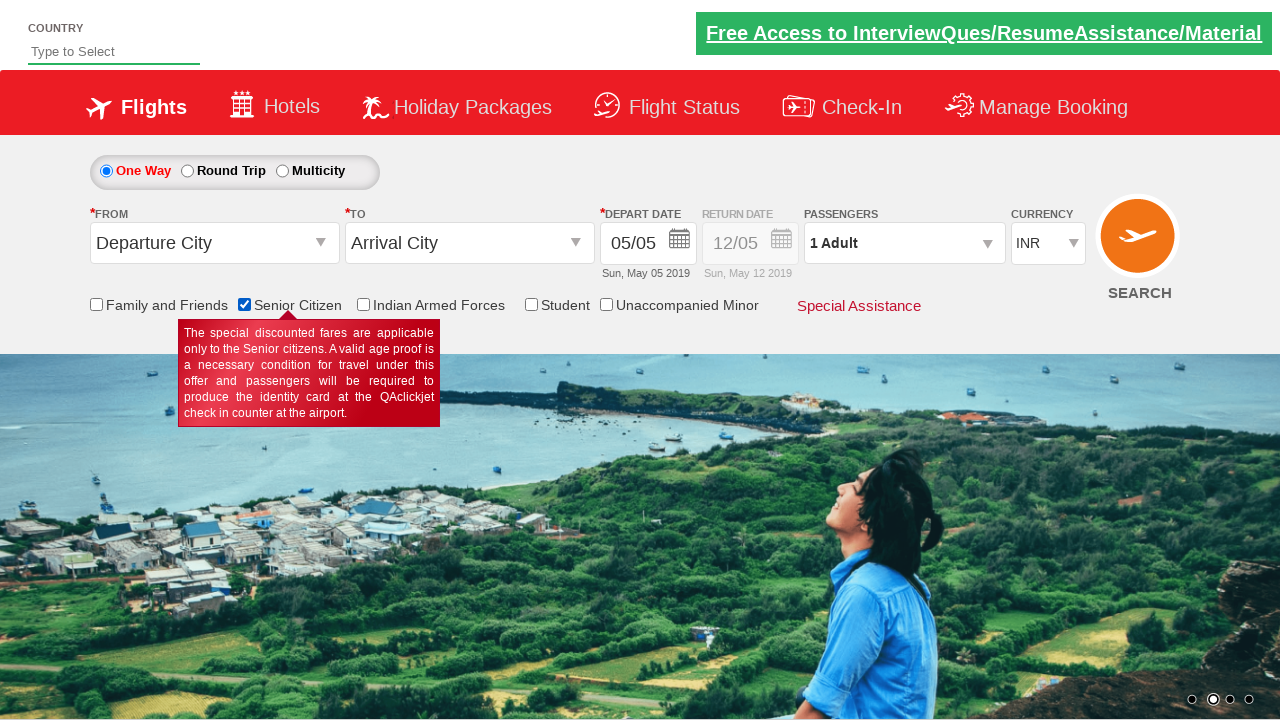

Verified Senior Citizen discount checkbox is checked
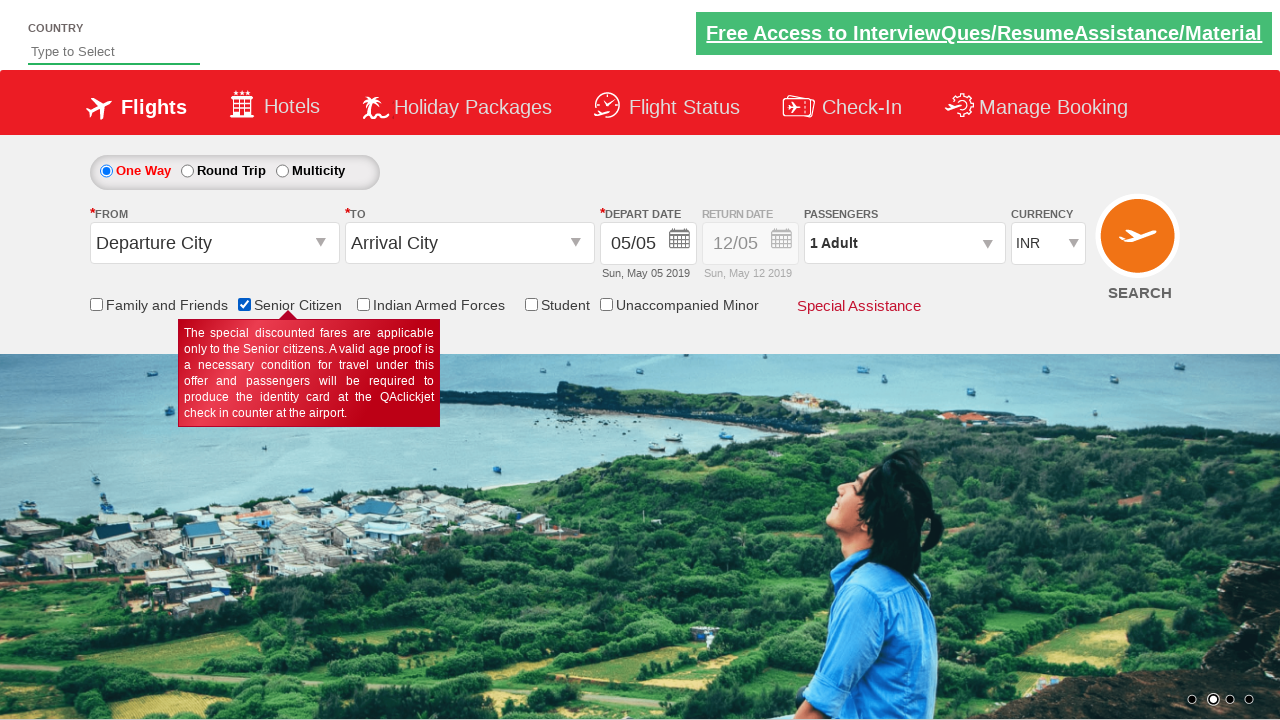

Counted total checkboxes on page
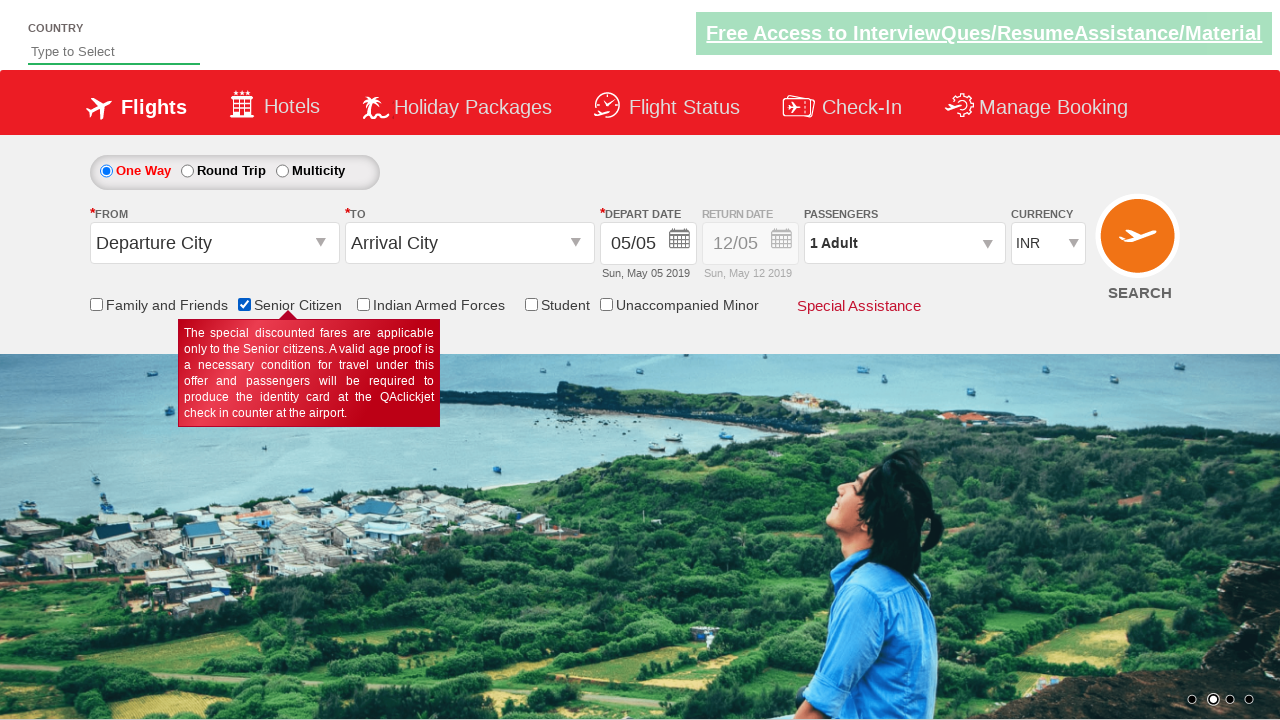

Verified total checkbox count equals 6
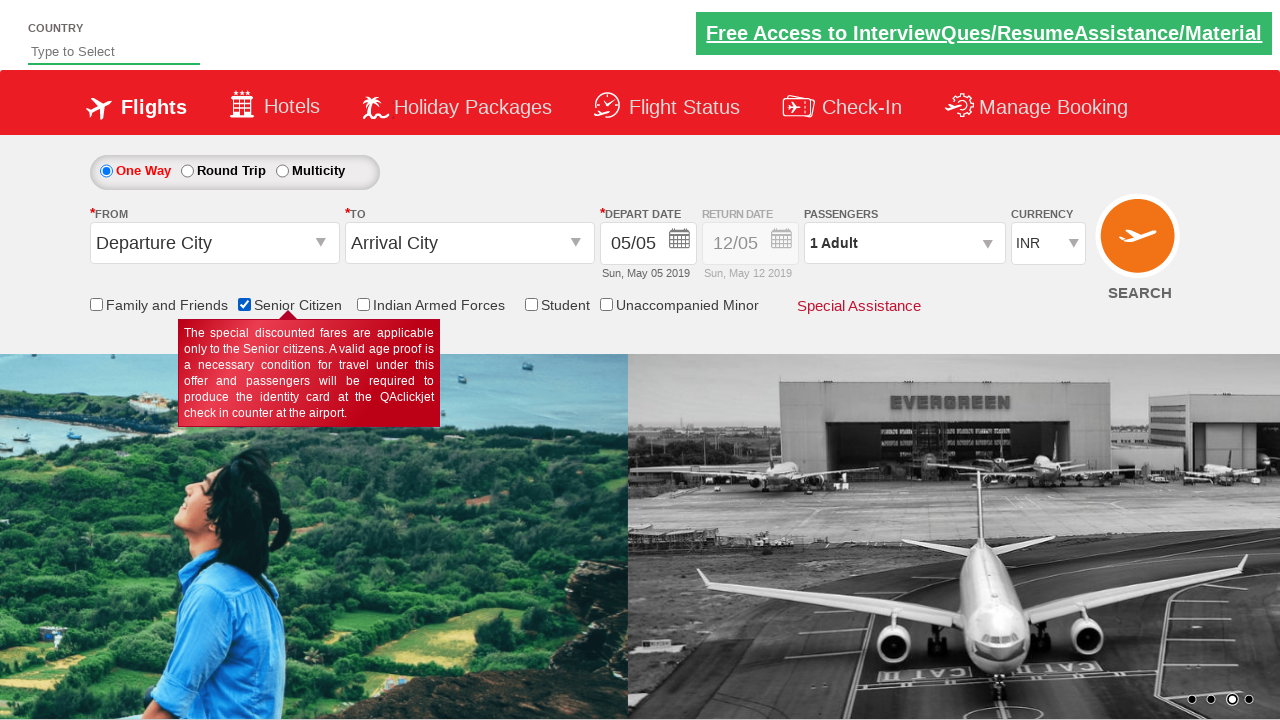

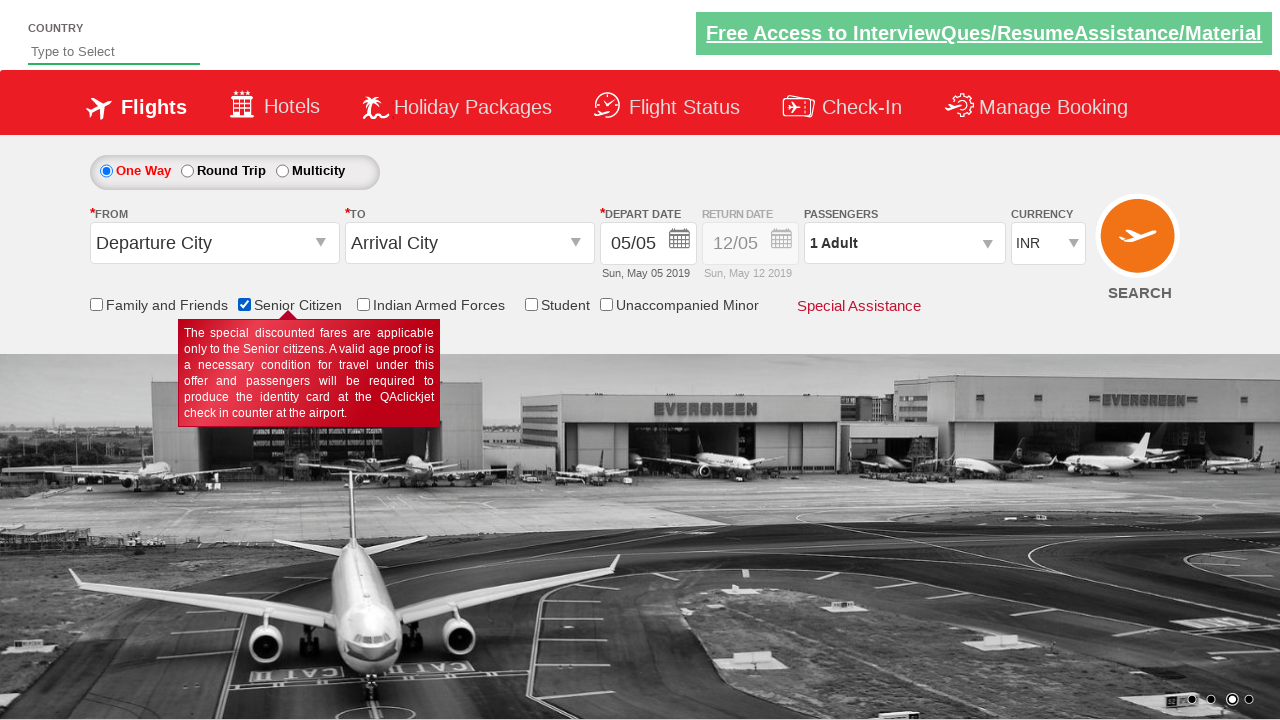